Tests navigation to the Atelier page and verifies it loads correctly.

Starting URL: https://candlefish.ai/atelier

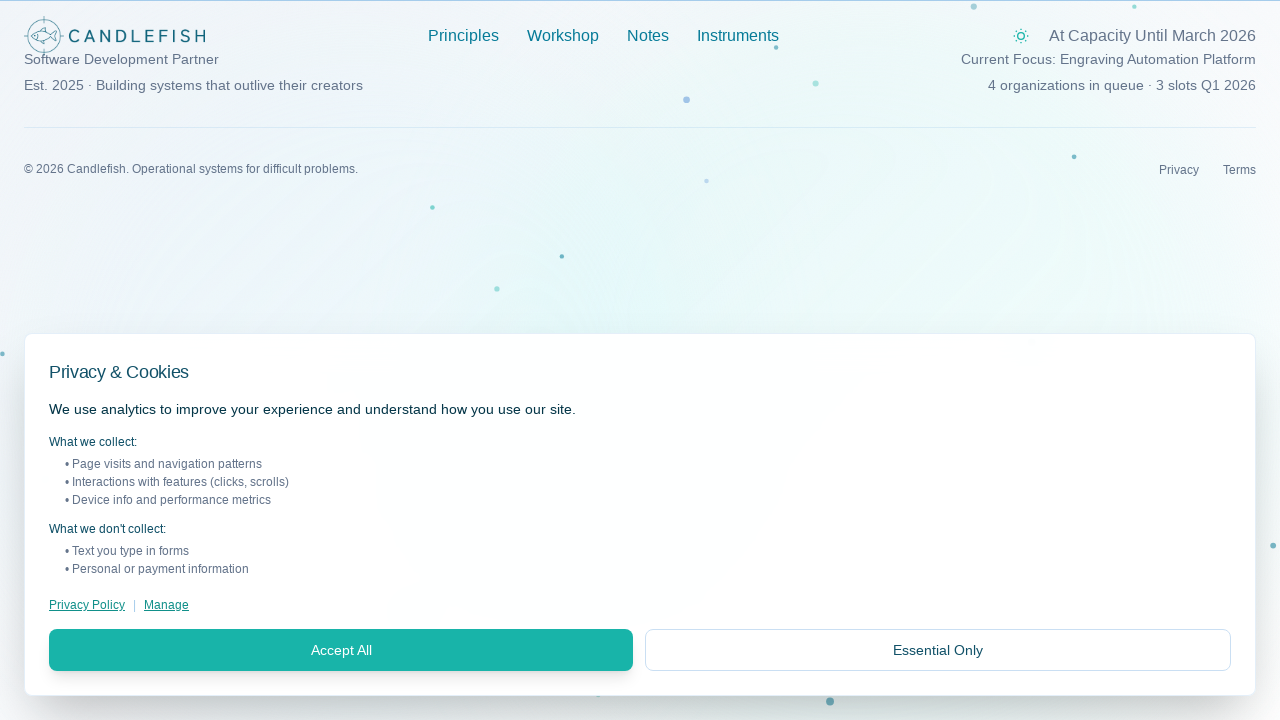

Waited for page to reach networkidle state
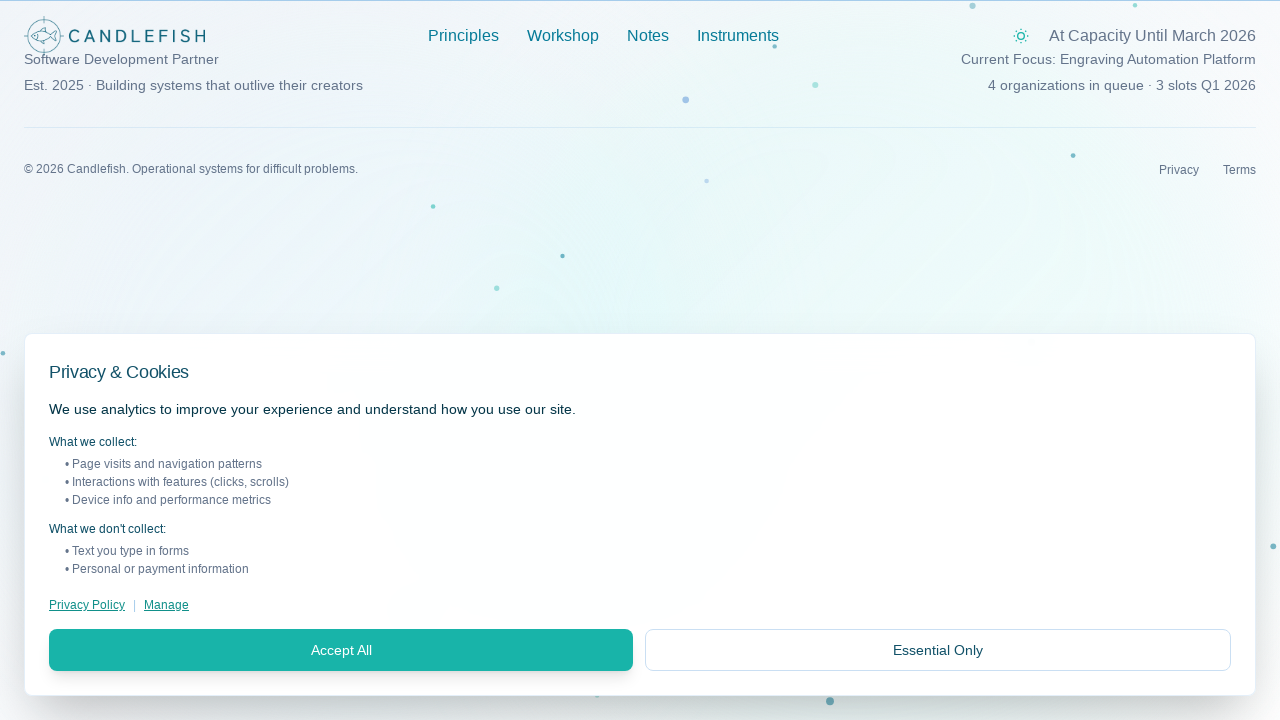

Body element is visible
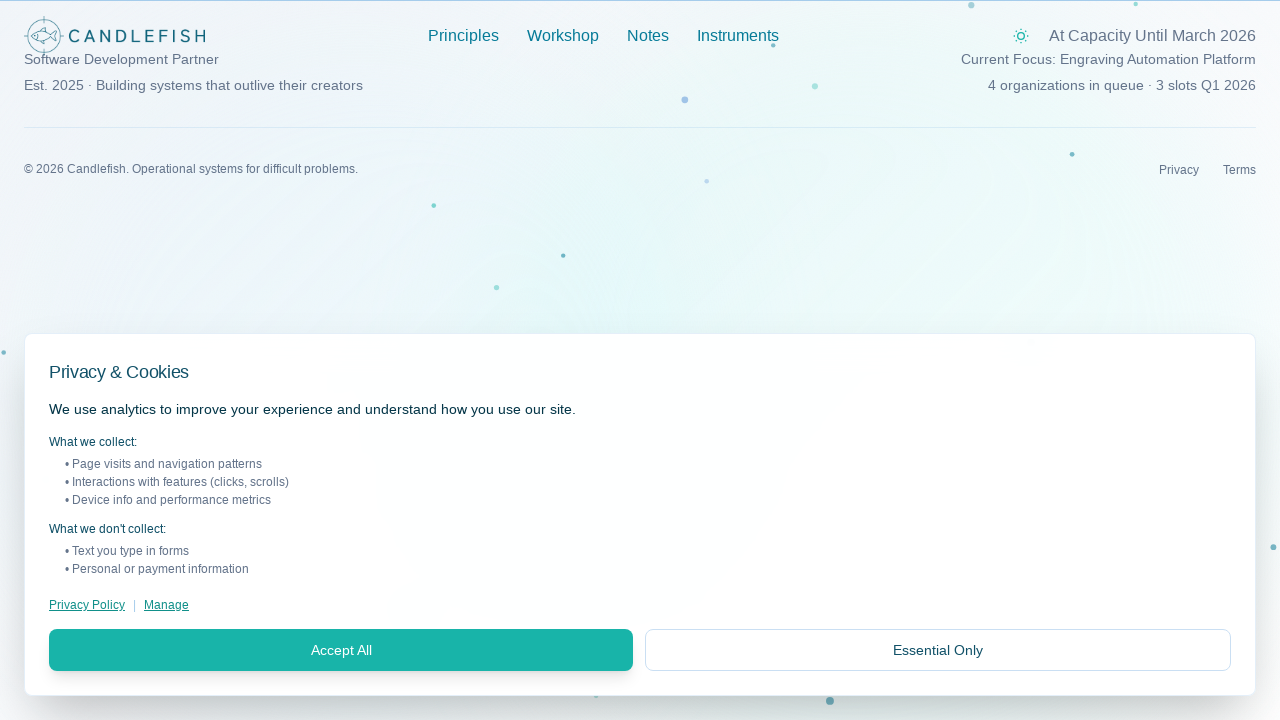

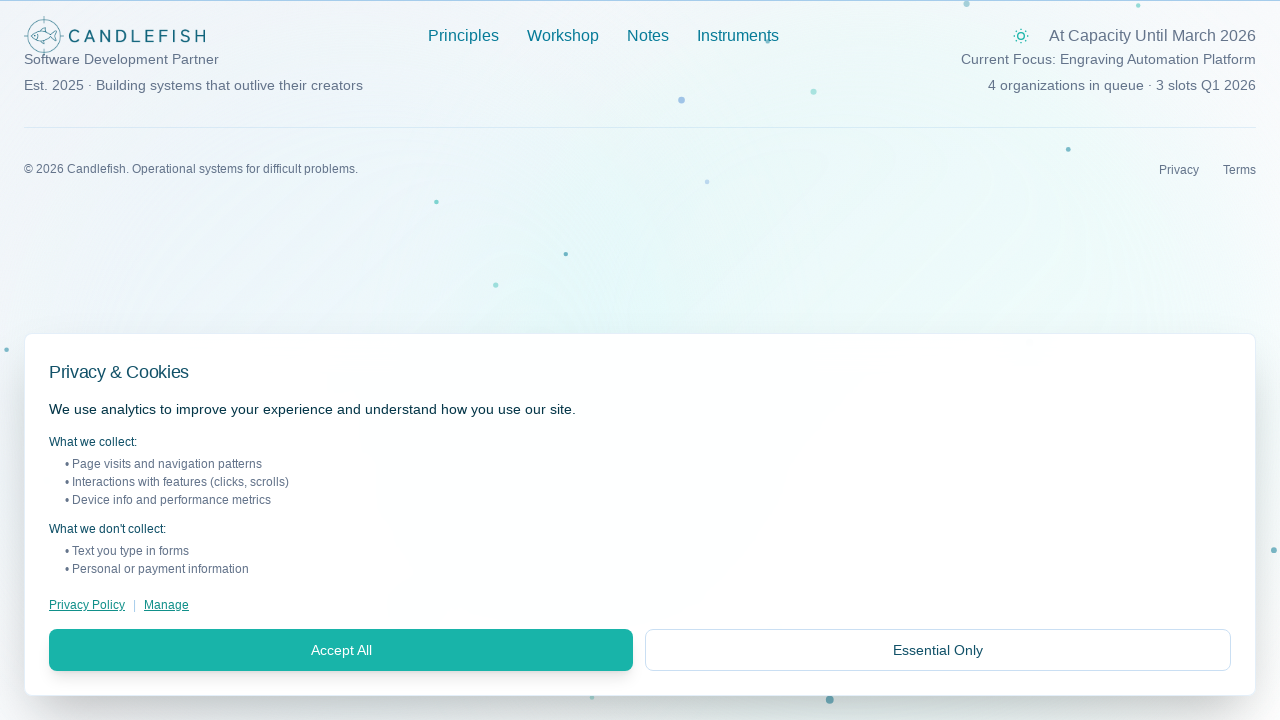